Tests date picker functionality by selecting a specific date (June 25, 2030) through year, month, and day navigation and verifying the selected values

Starting URL: https://rahulshettyacademy.com/seleniumPractise/#/offers/

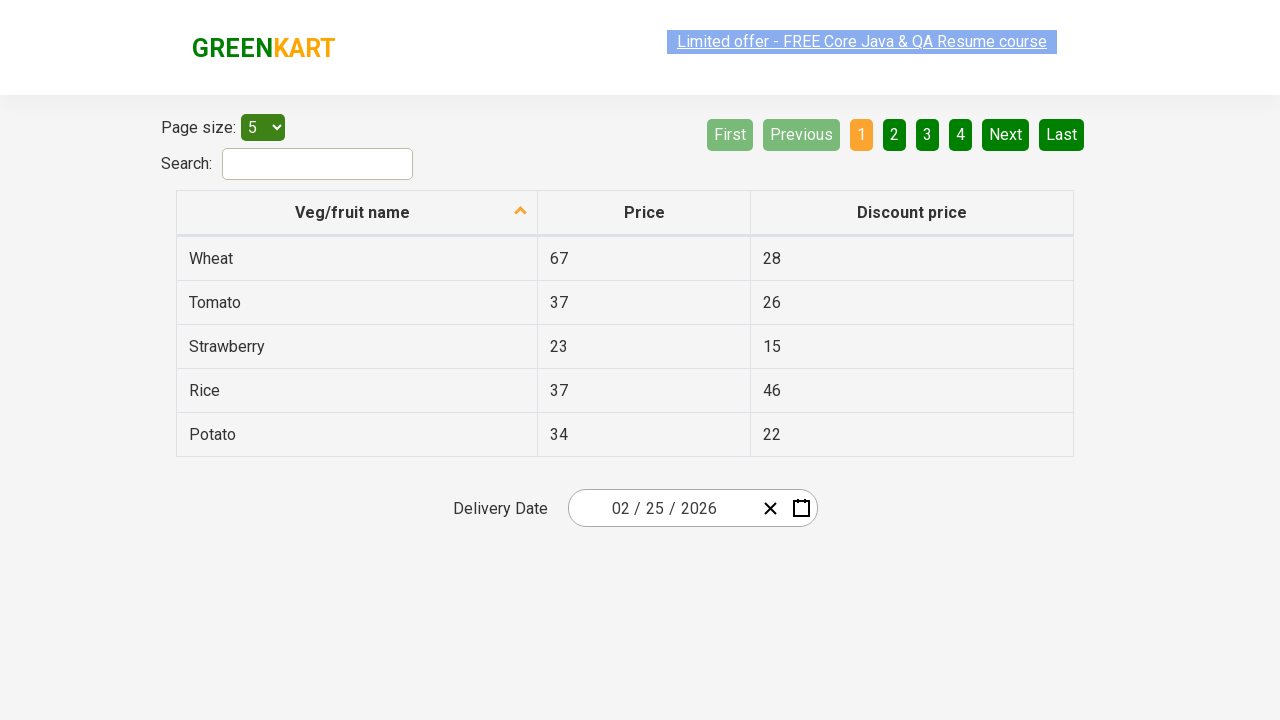

Waited 2 seconds for page to load
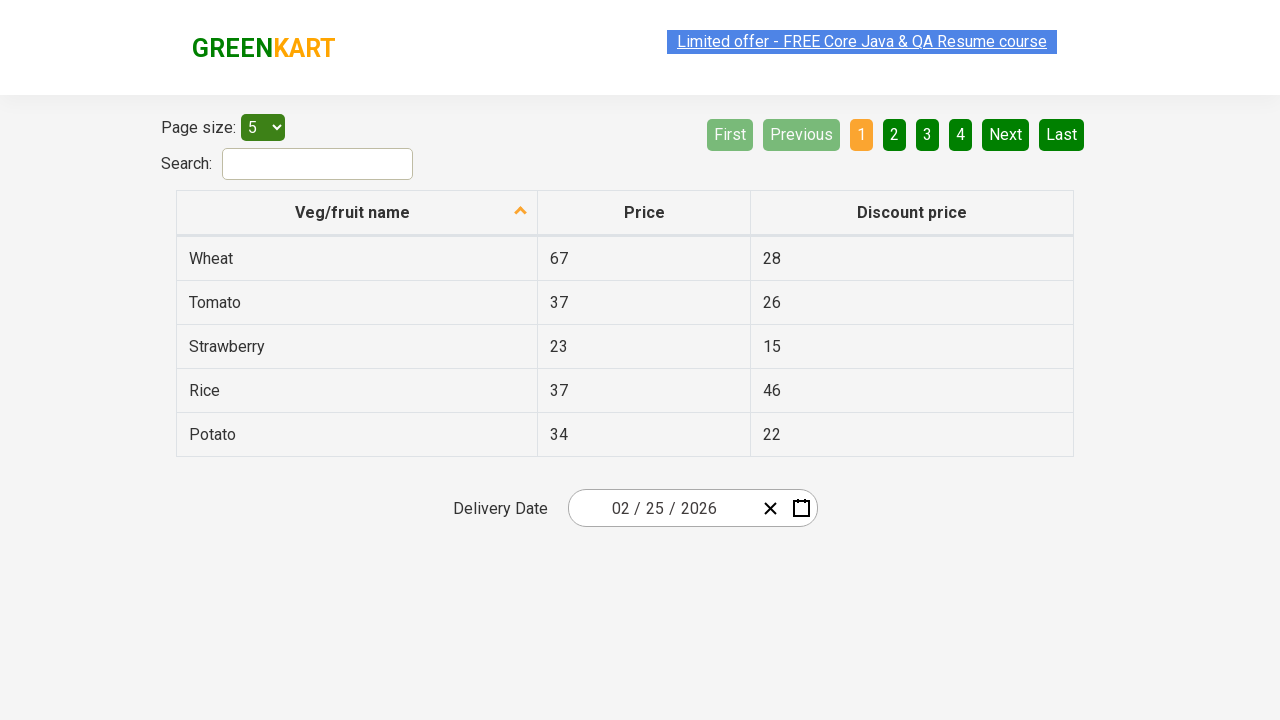

Clicked date picker input to open calendar at (662, 508) on .react-date-picker__inputGroup
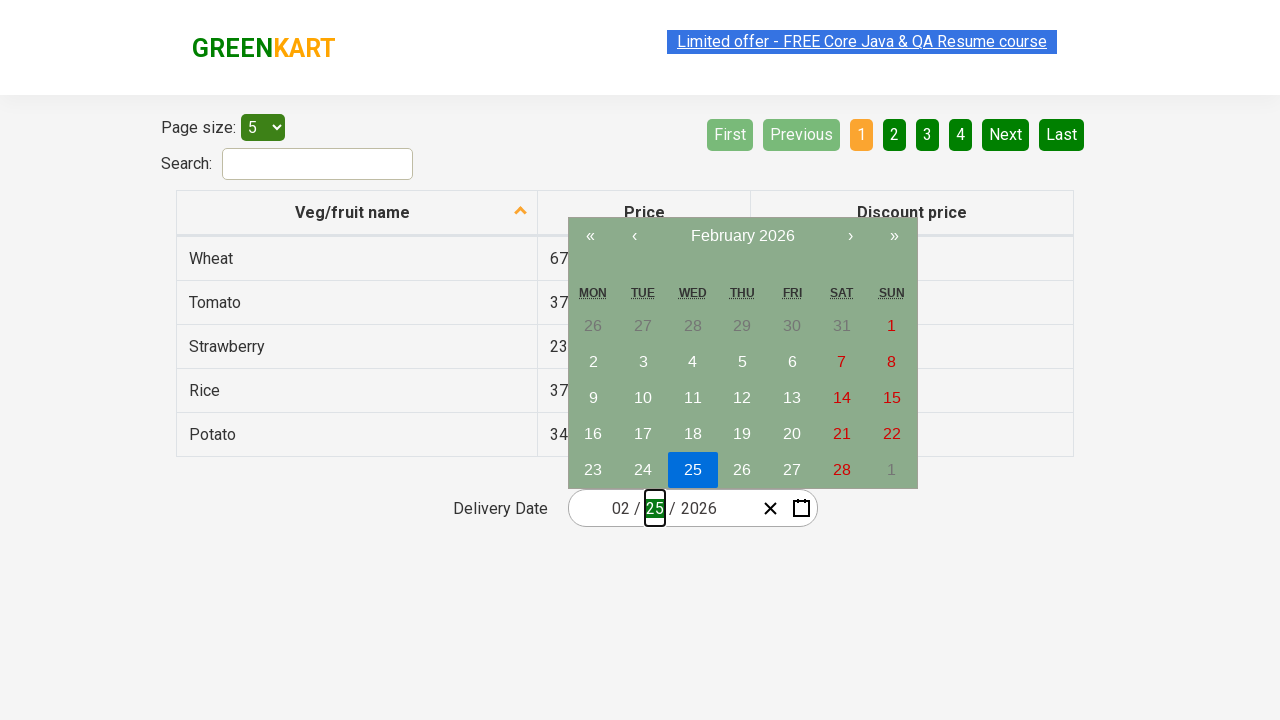

Clicked navigation label to navigate to month/year view at (742, 236) on .react-calendar__navigation__label__labelText--from
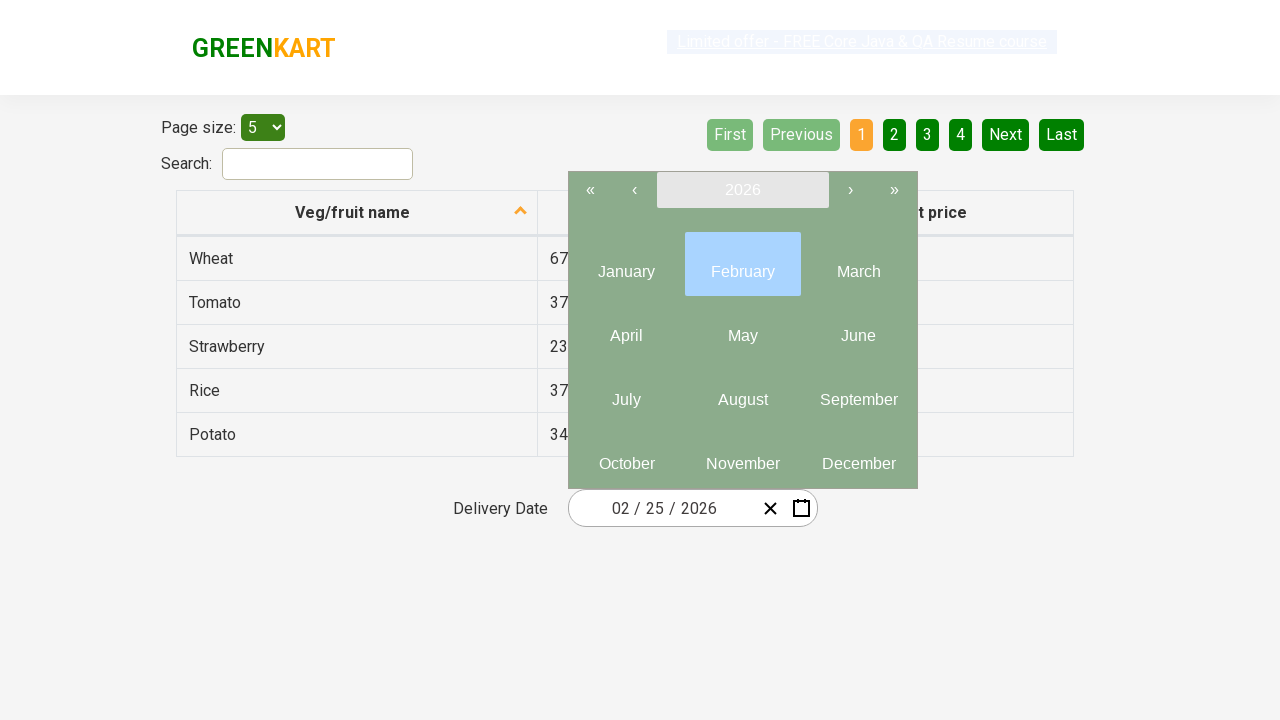

Clicked navigation label again to navigate to year view at (742, 190) on .react-calendar__navigation__label__labelText--from
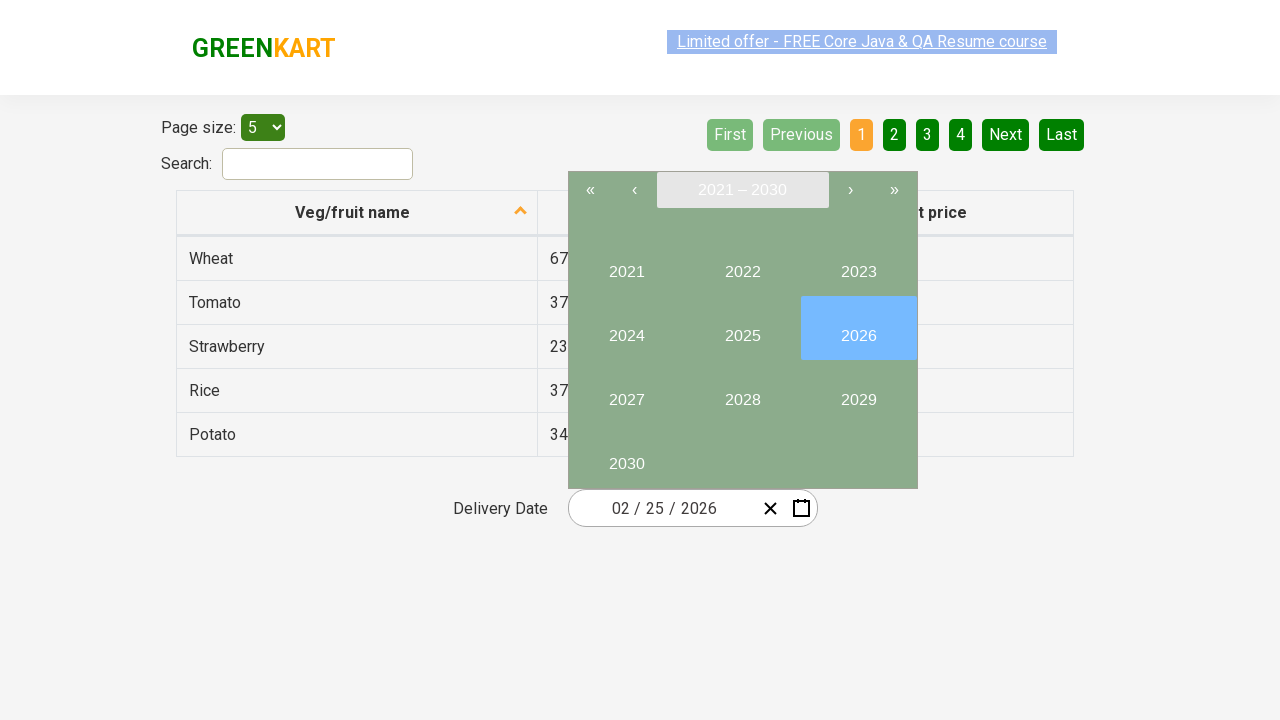

Selected year 2030 at (626, 456) on button:text('2030')
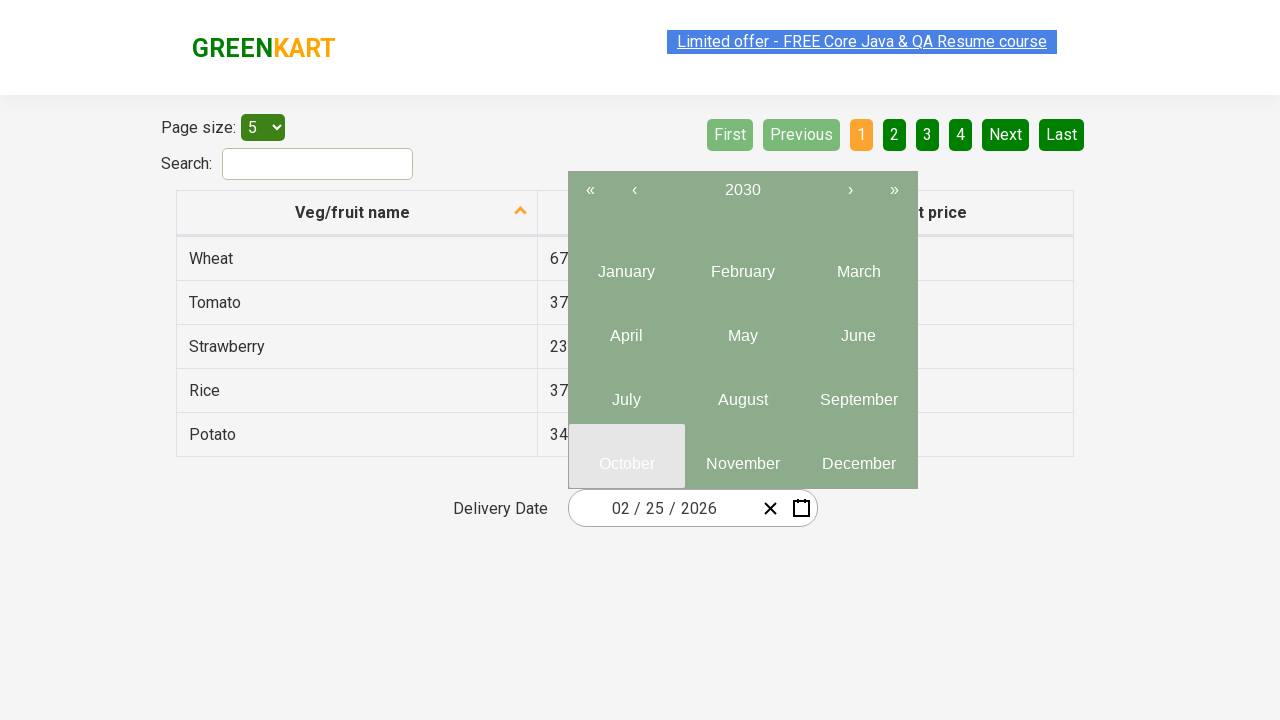

Selected month 6 (June) at (858, 328) on .react-calendar__year-view__months__month >> nth=5
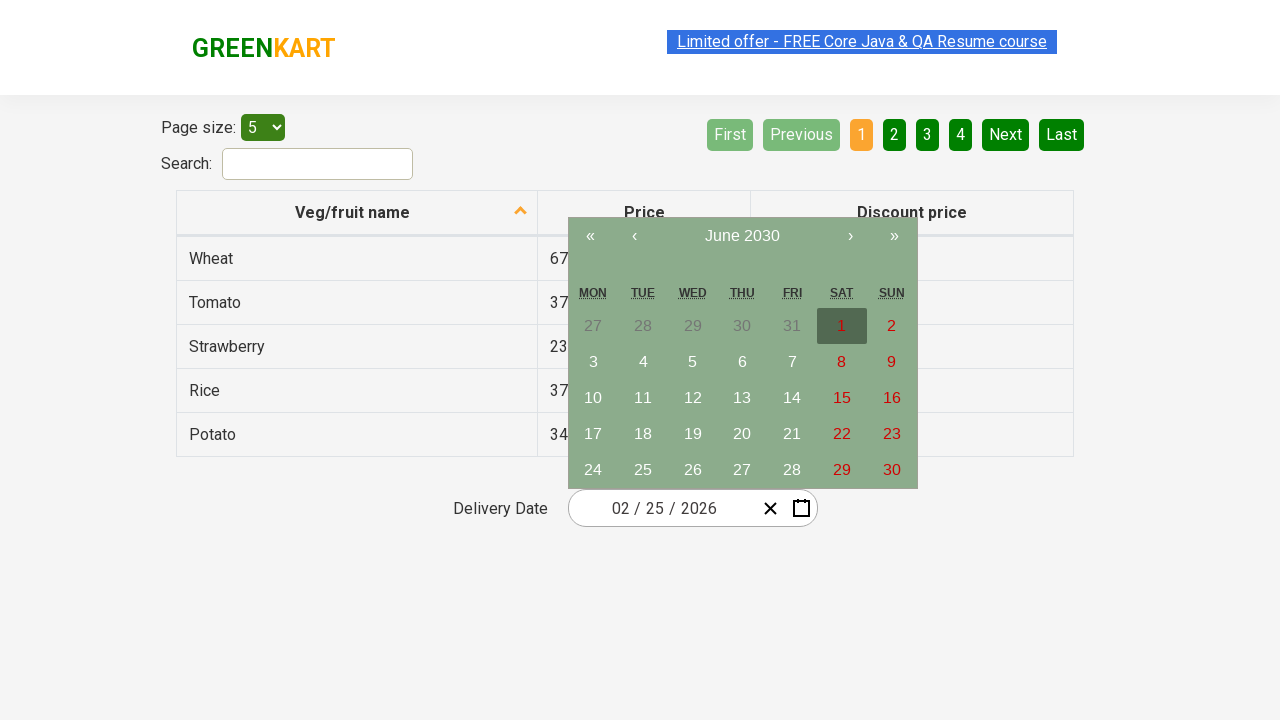

Selected day 25 at (643, 470) on abbr:text('25')
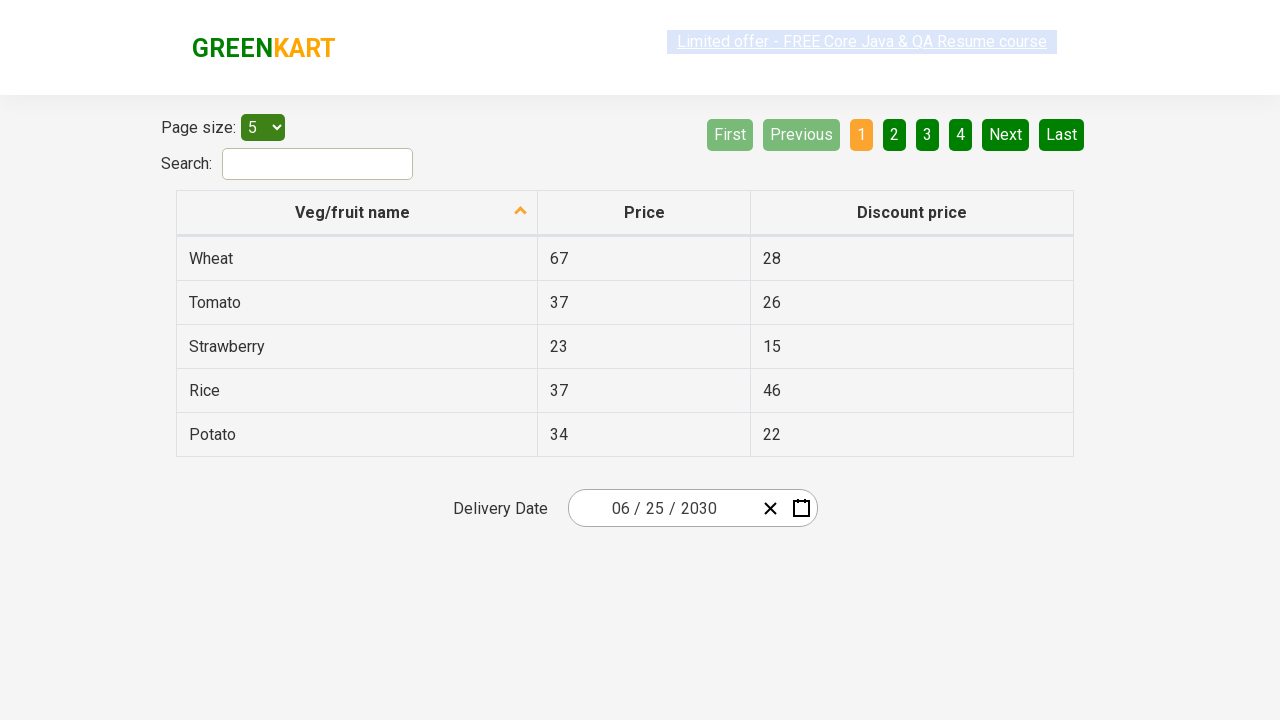

Verified input field 0: expected '6', got '6'
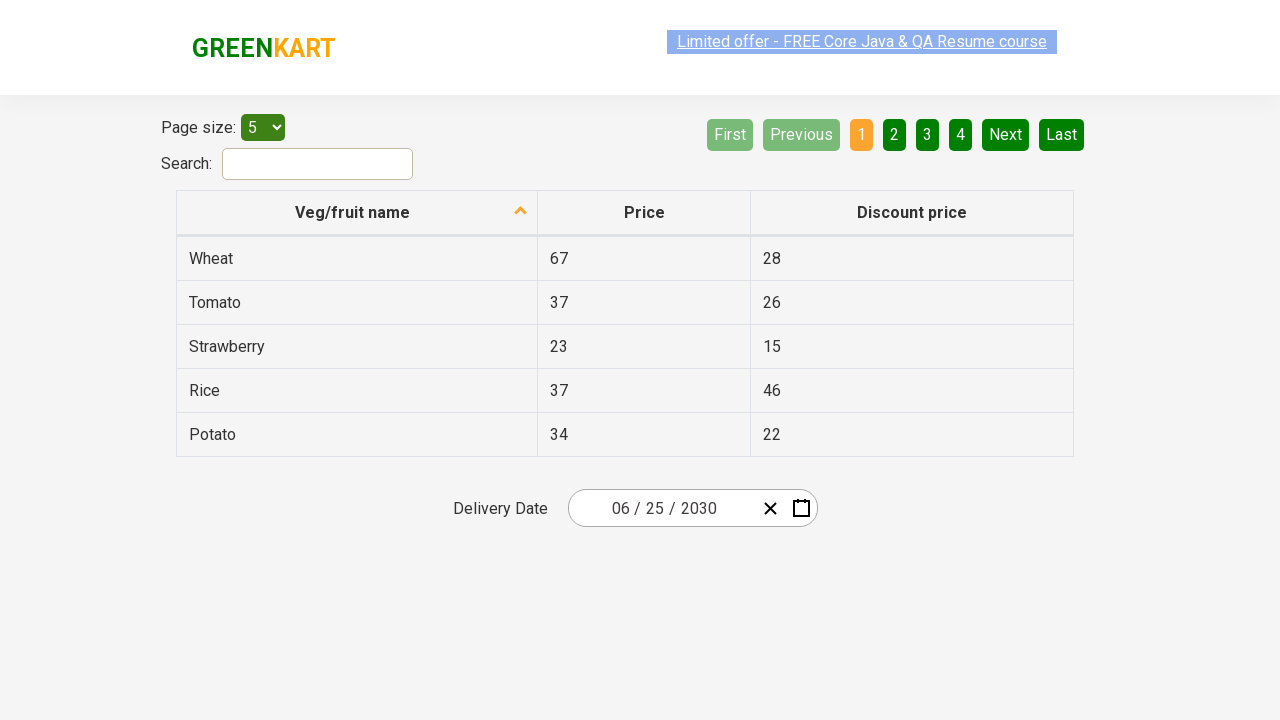

Verified input field 1: expected '25', got '25'
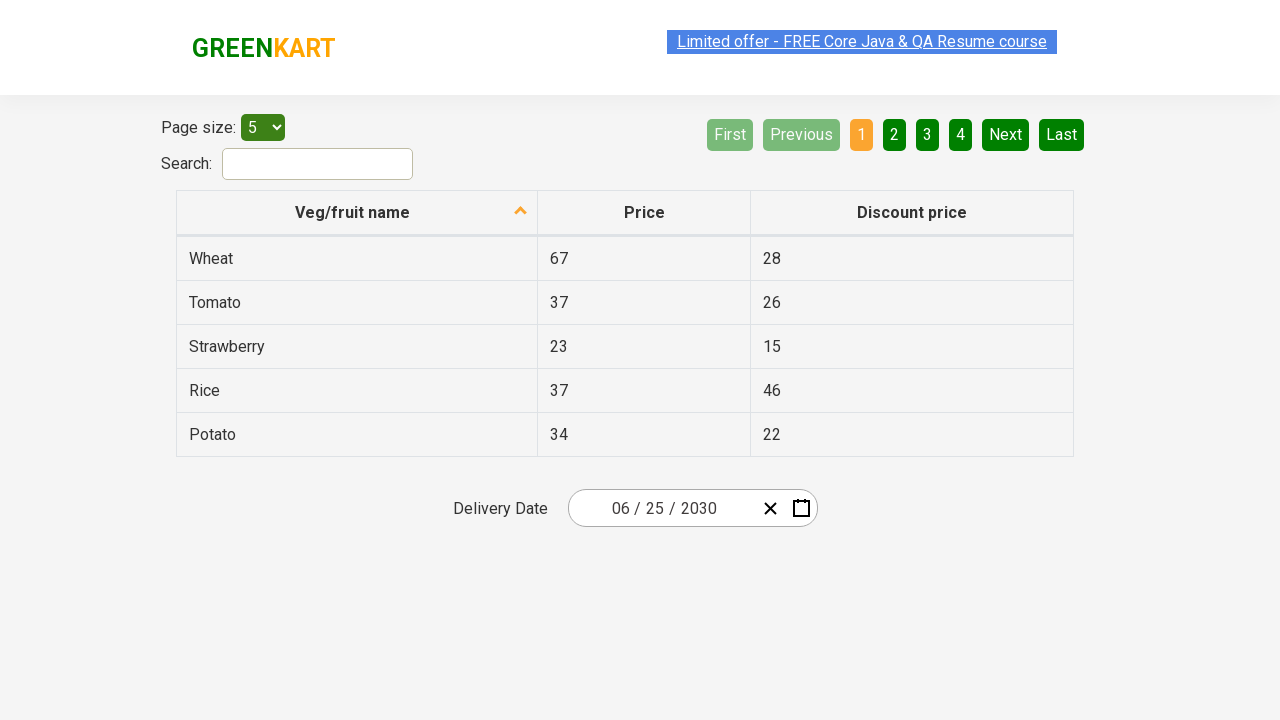

Verified input field 2: expected '2030', got '2030'
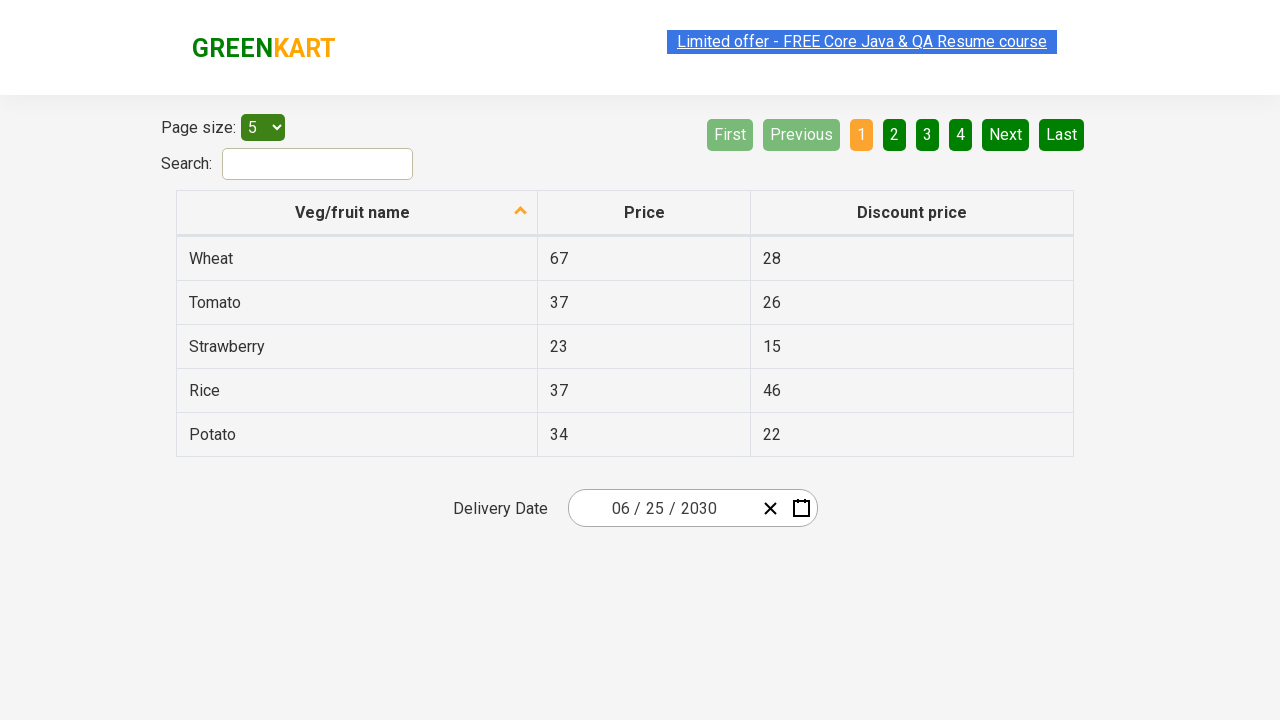

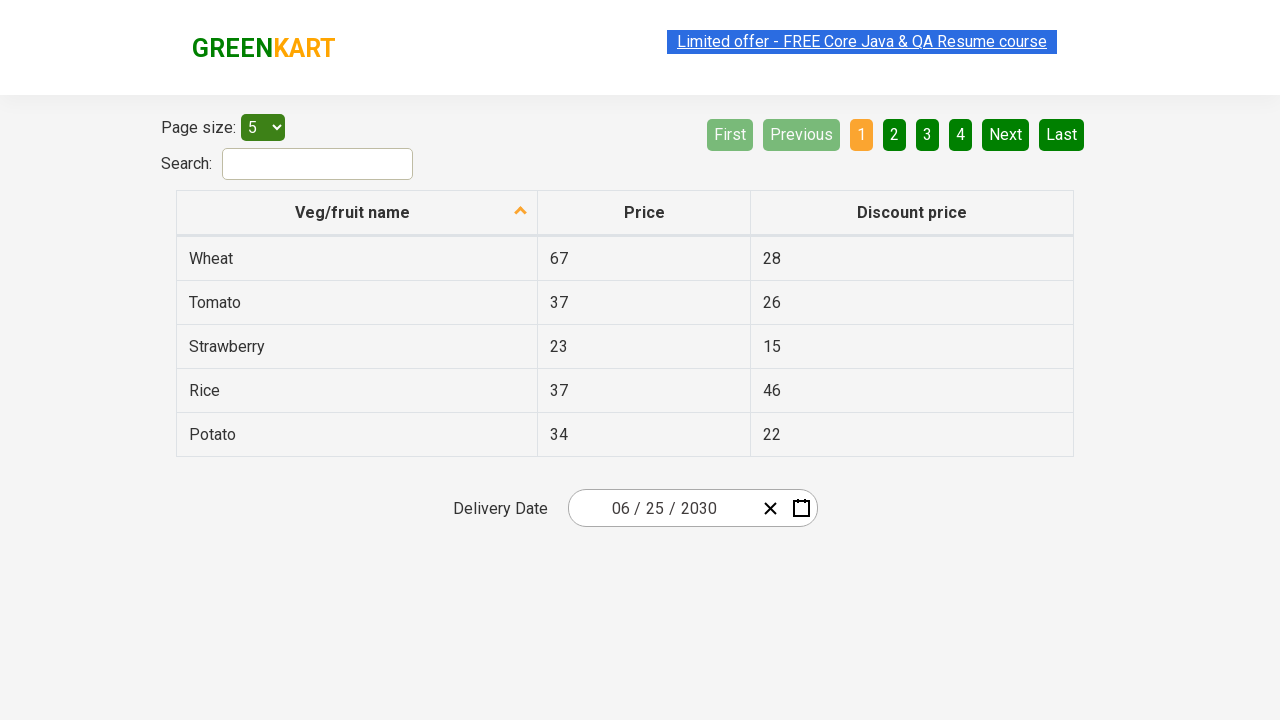